Tests new tab functionality by clicking a link that opens a new tab, switching to it, verifying content, and switching back

Starting URL: https://rahulshettyacademy.com/AutomationPractice/

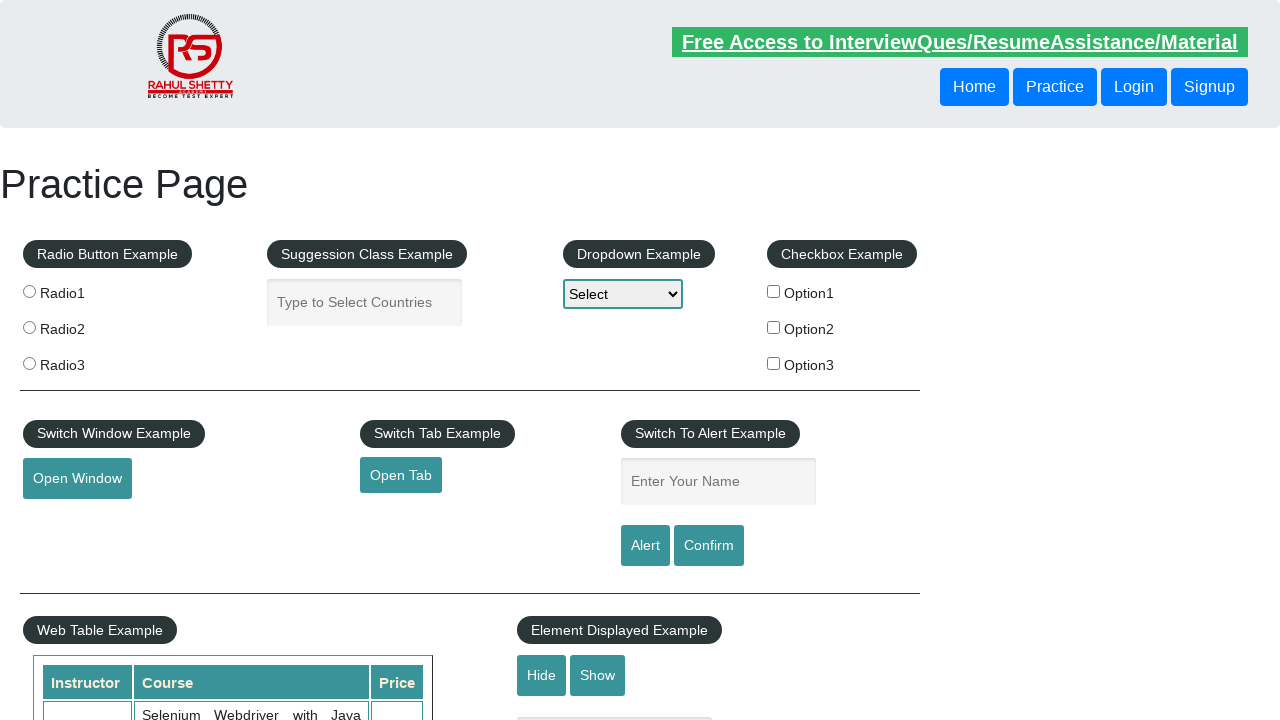

Clicked 'open tab' link to open new tab at (401, 475) on #opentab
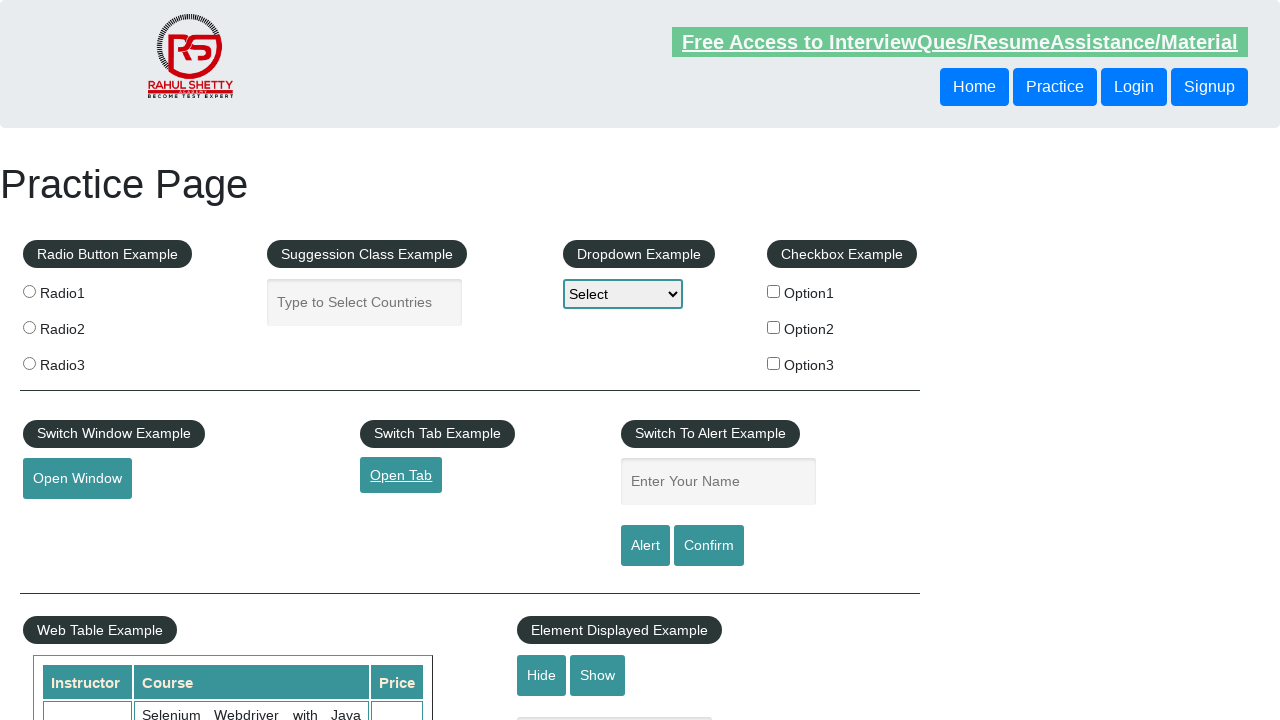

New tab opened and captured
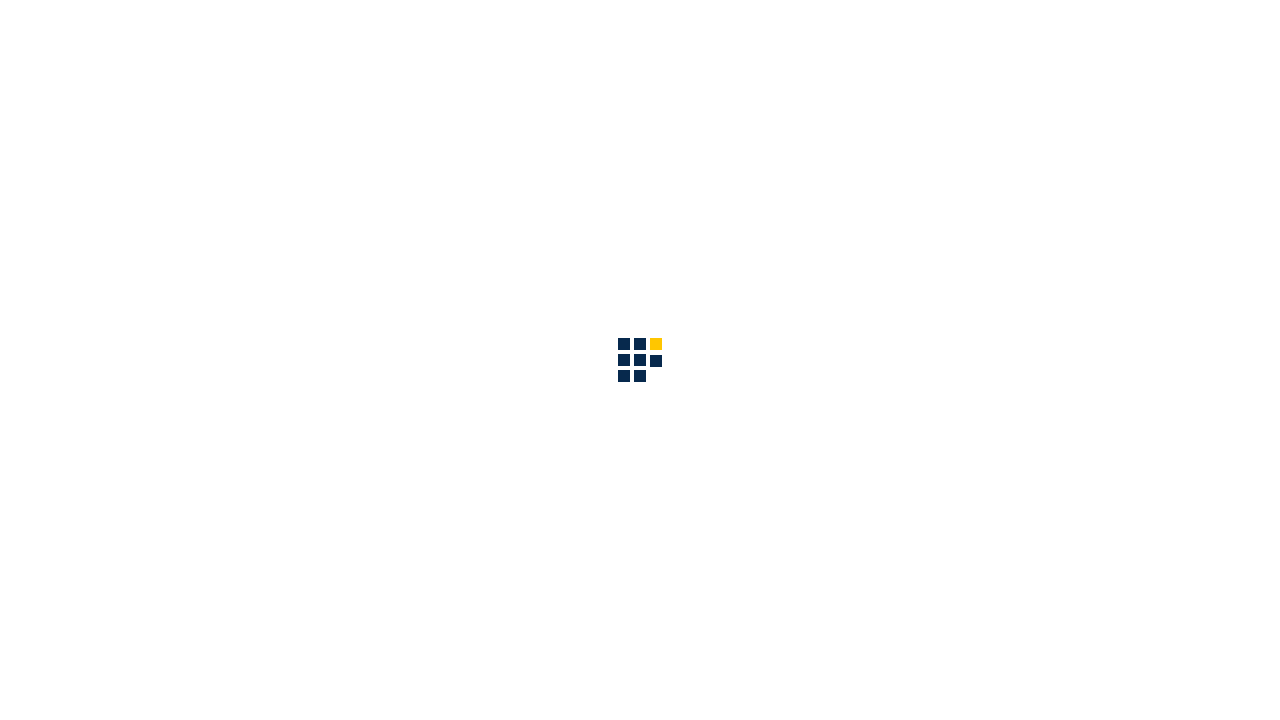

New page loaded completely
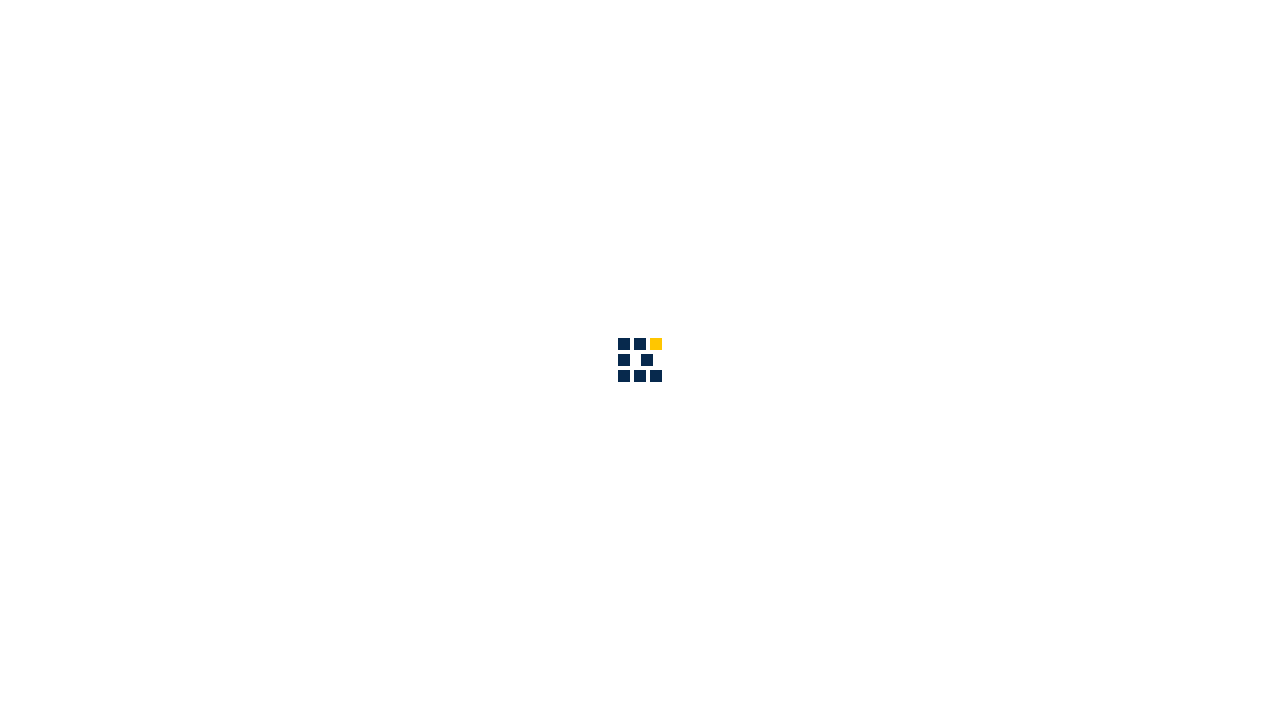

Verified 'Access all our Courses' text present on new page
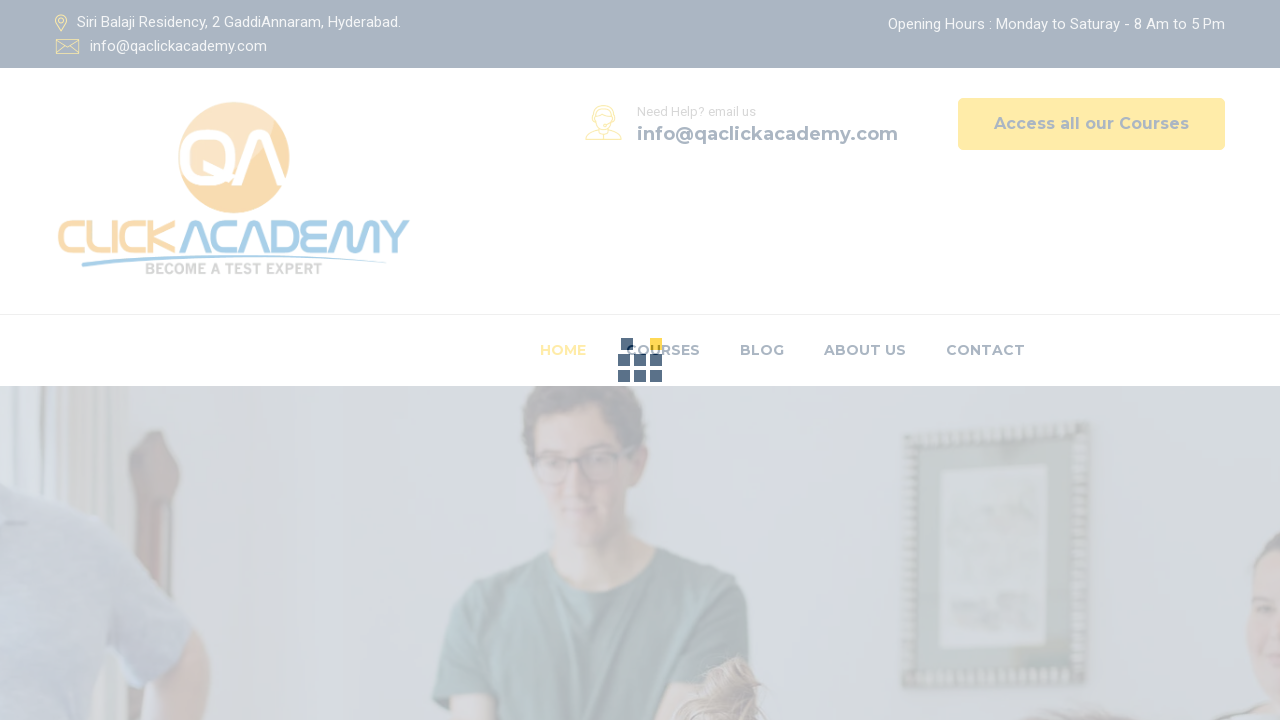

Closed the new tab
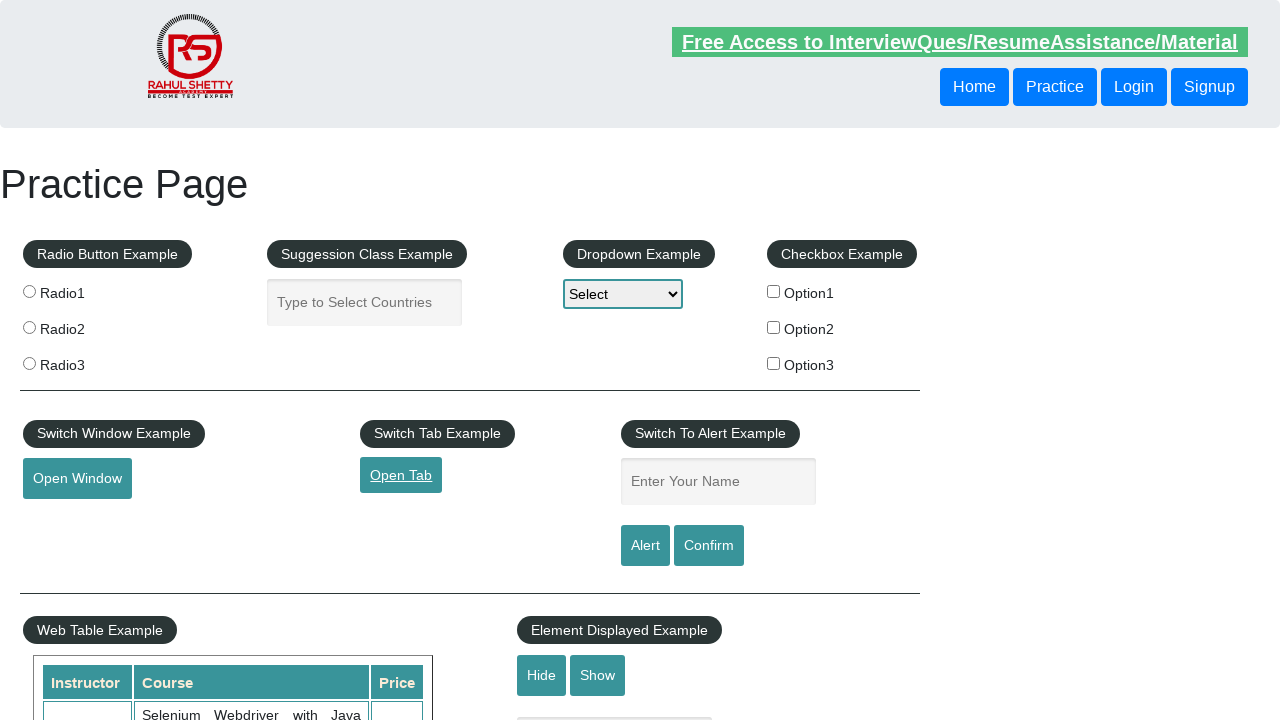

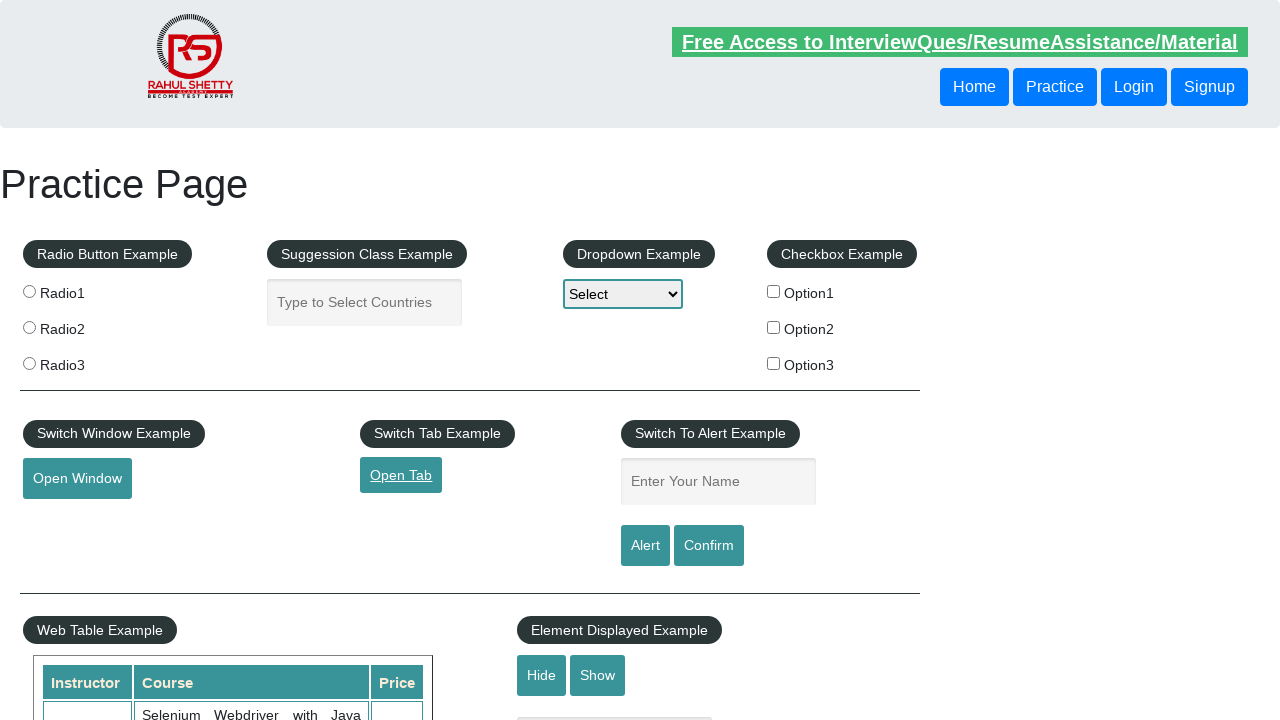